Tests explicit wait functionality by waiting for a price element to show $100, then clicking a book button, reading a value, calculating a mathematical result, and submitting the answer.

Starting URL: http://suninjuly.github.io/explicit_wait2.html

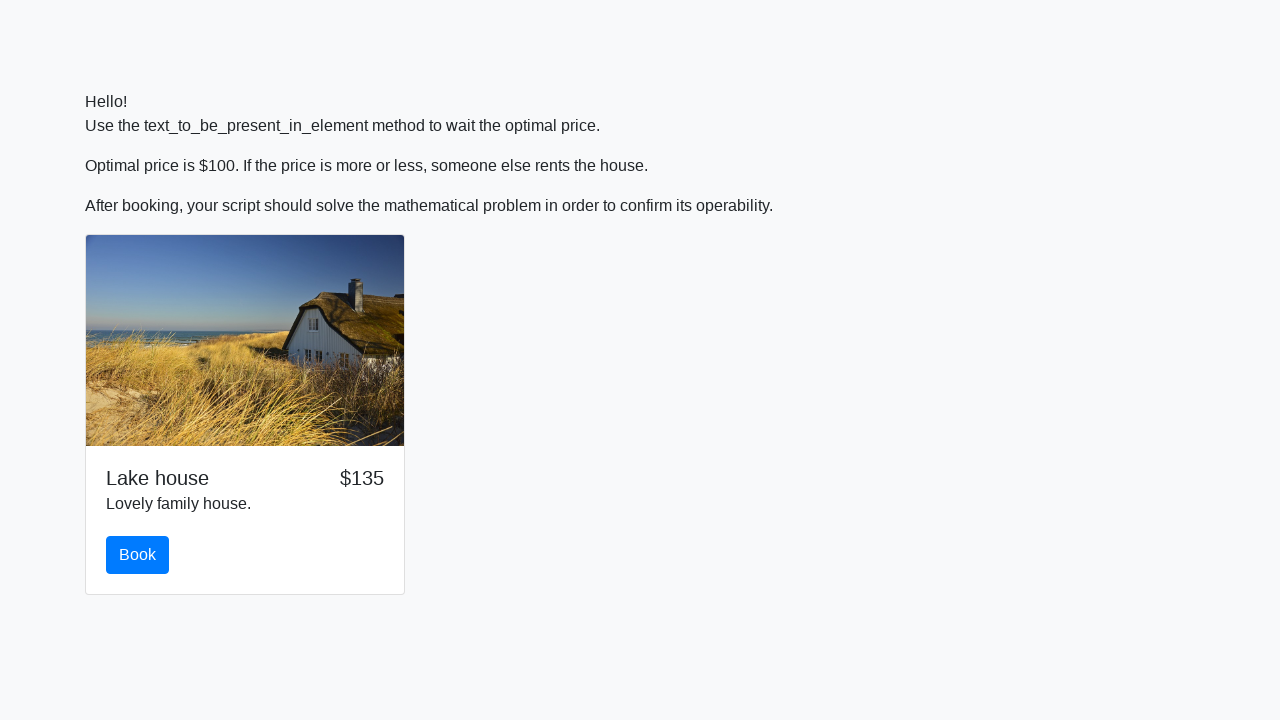

Waited for price element to display $100
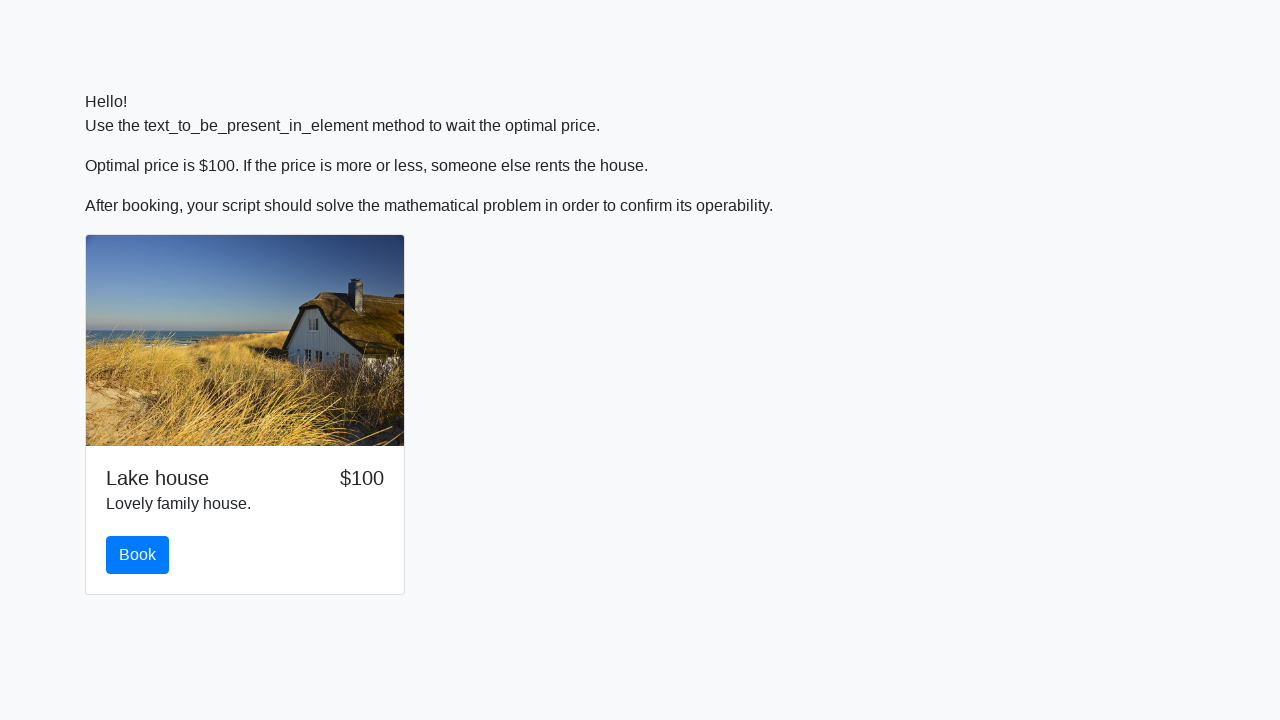

Clicked the book button at (138, 555) on #book
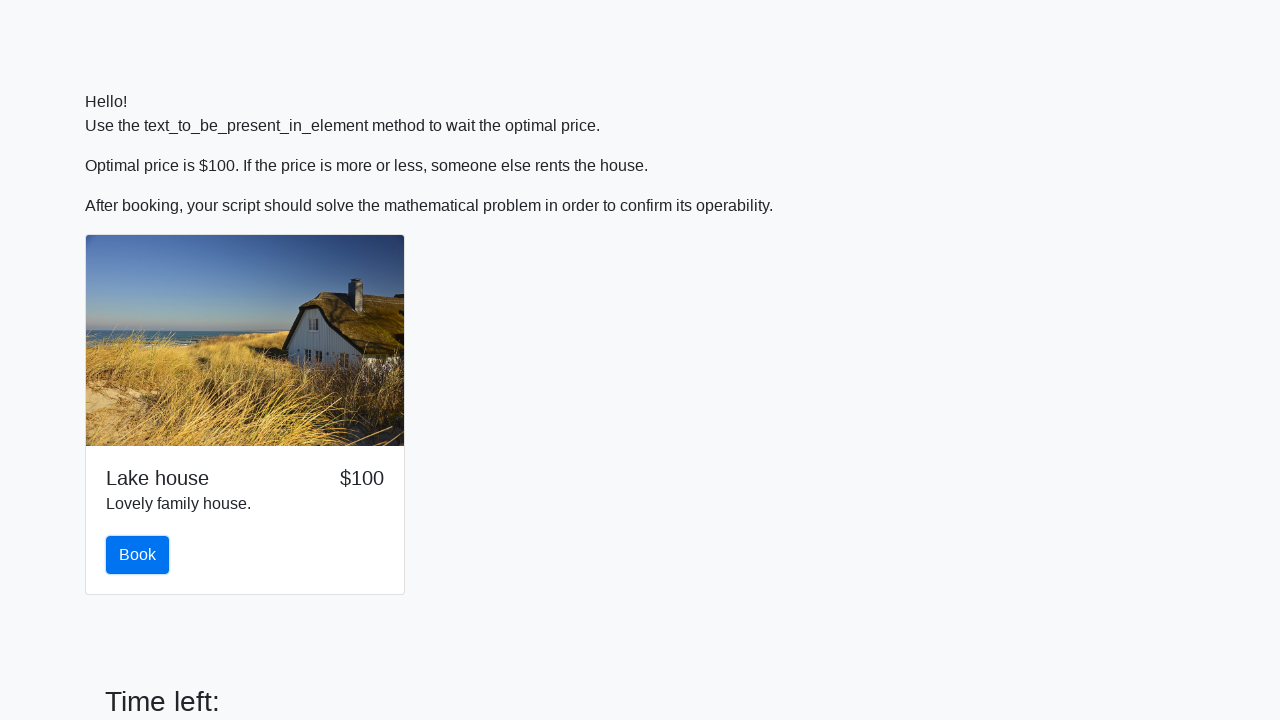

Retrieved input value from #input_value element
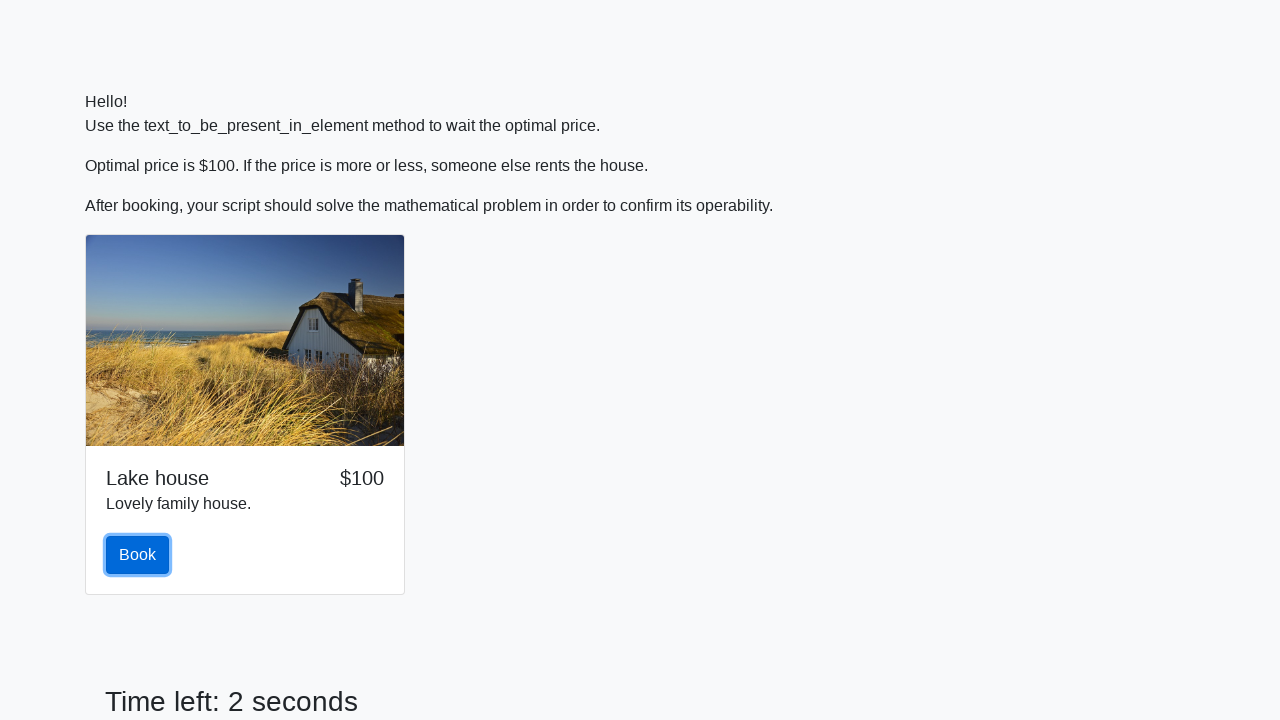

Filled answer field with calculated mathematical result on #answer
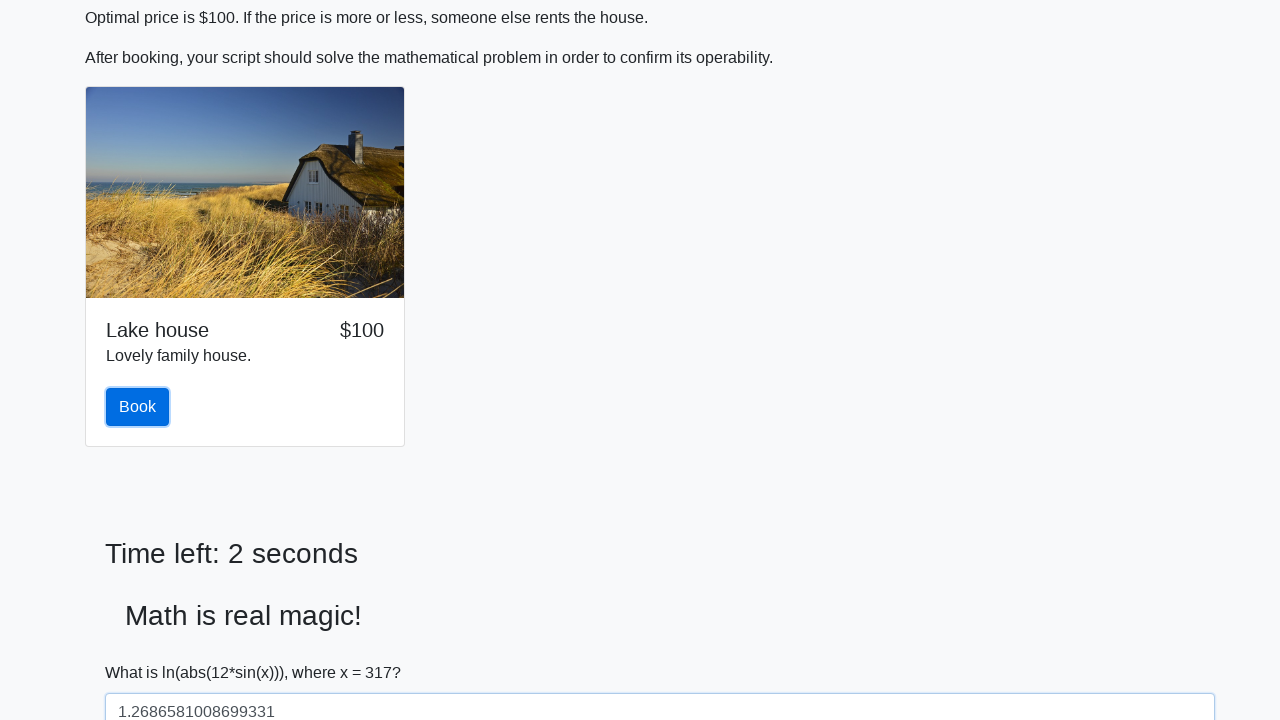

Clicked the solve button to submit answer at (143, 651) on #solve
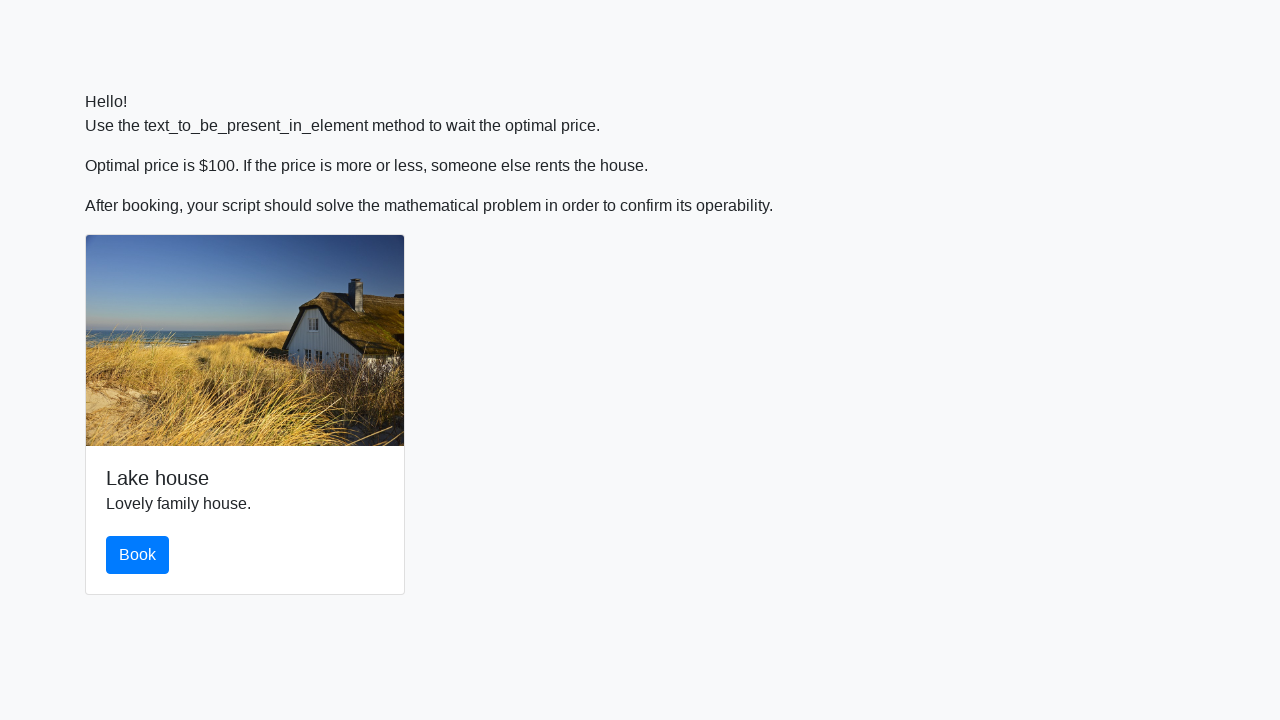

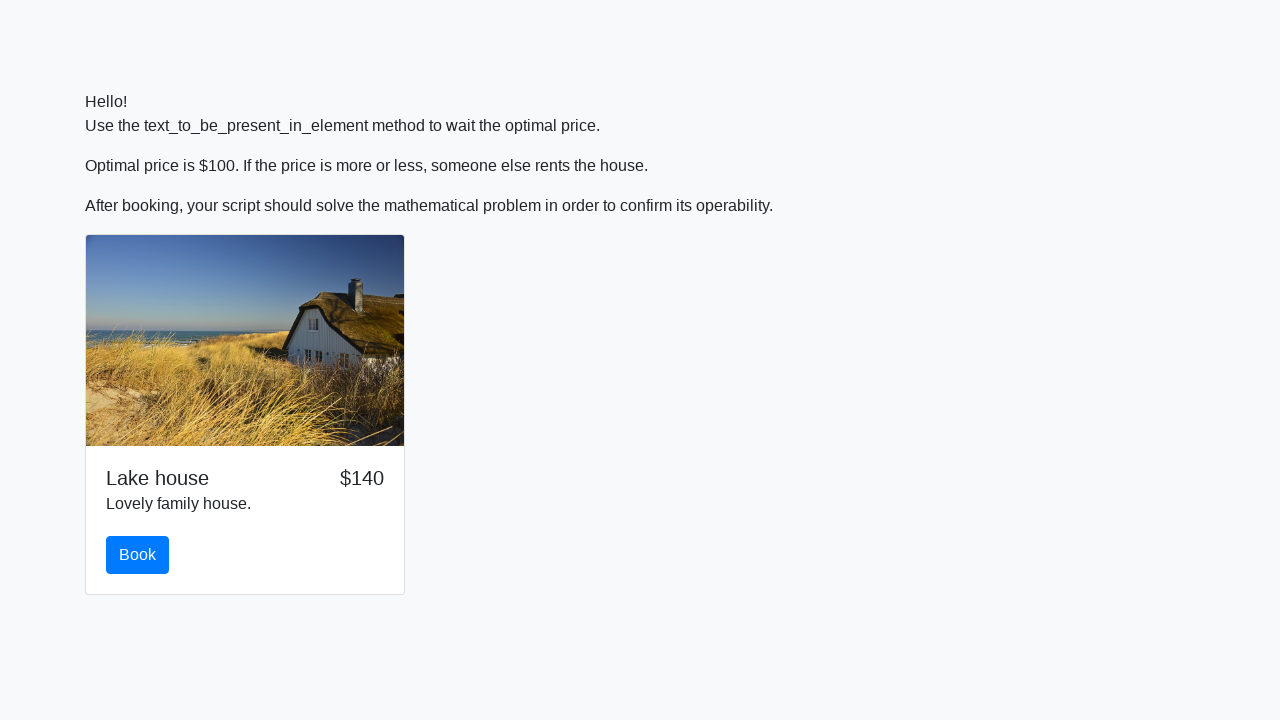